Tests that the Clear completed button is hidden when there are no completed items

Starting URL: https://demo.playwright.dev/todomvc

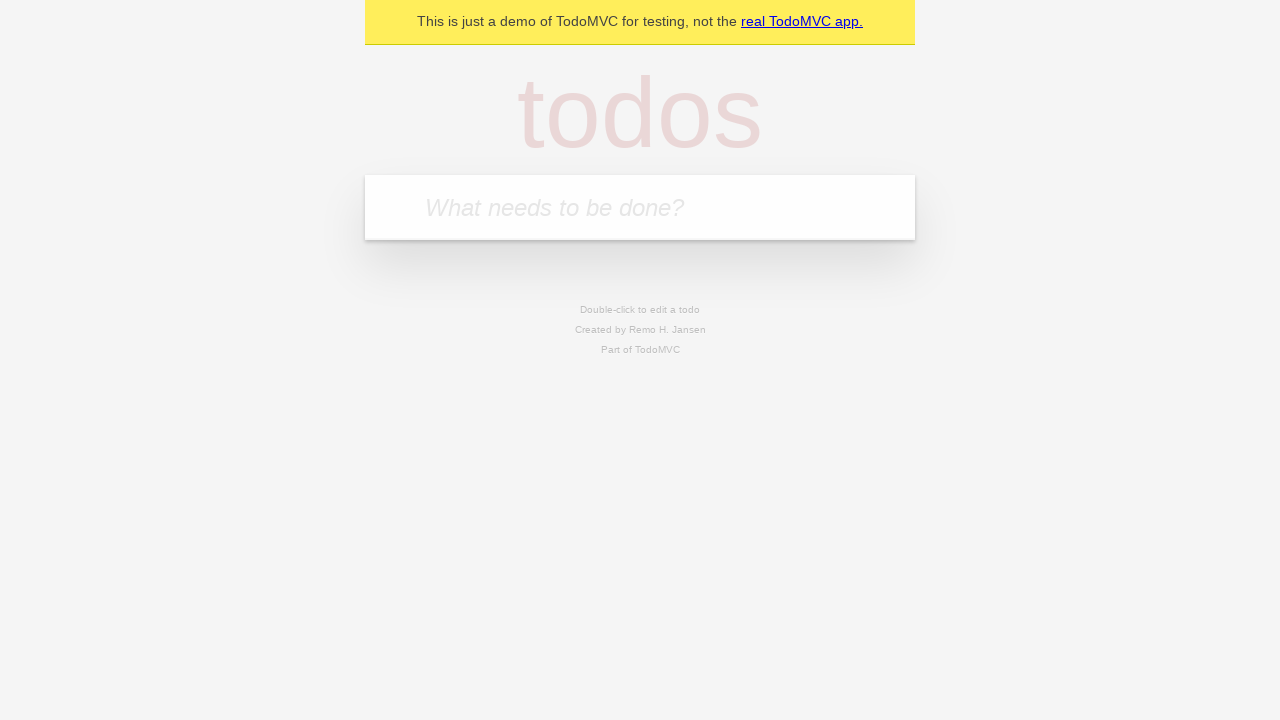

Filled todo input with 'buy some cheese' on internal:attr=[placeholder="What needs to be done?"i]
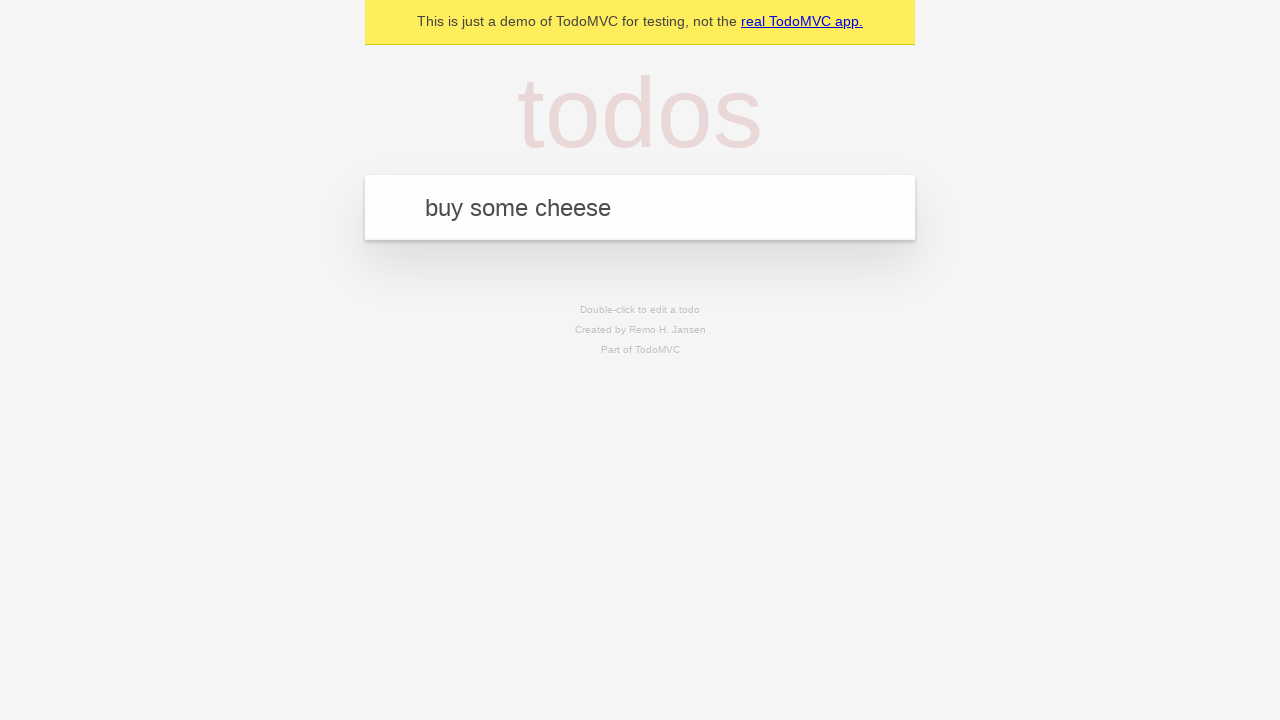

Pressed Enter to add first todo on internal:attr=[placeholder="What needs to be done?"i]
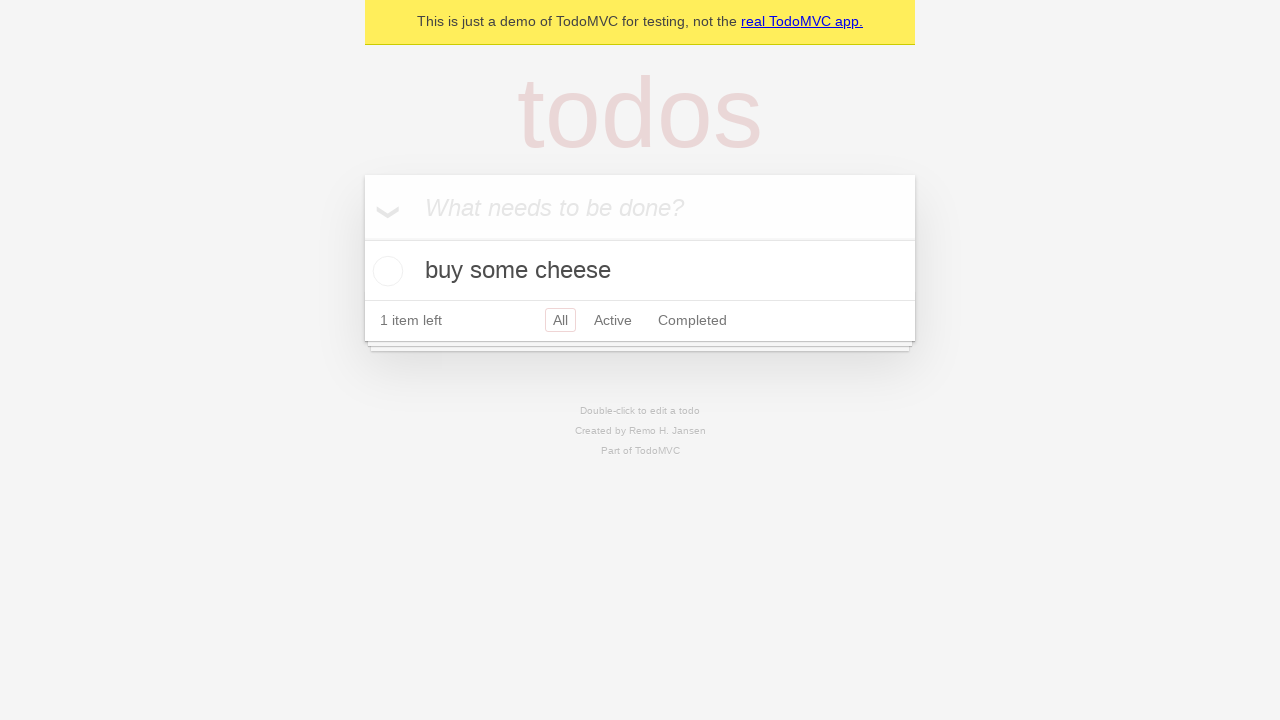

Filled todo input with 'feed the cat' on internal:attr=[placeholder="What needs to be done?"i]
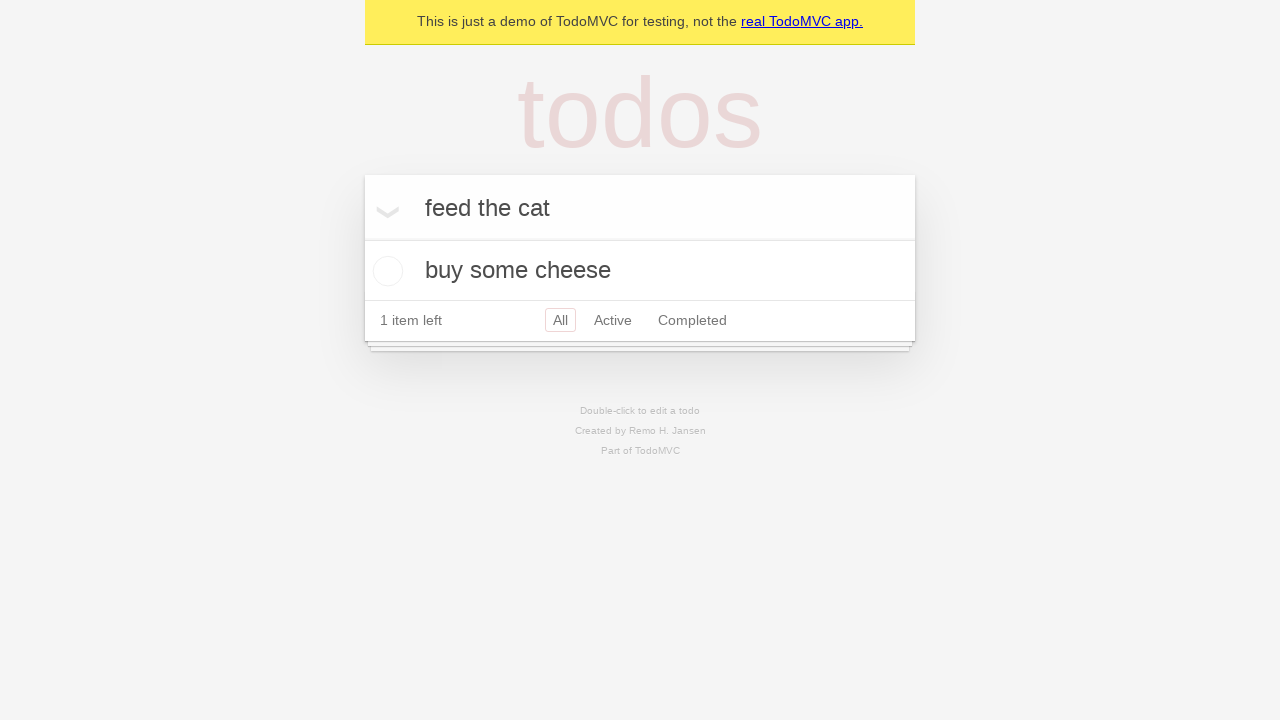

Pressed Enter to add second todo on internal:attr=[placeholder="What needs to be done?"i]
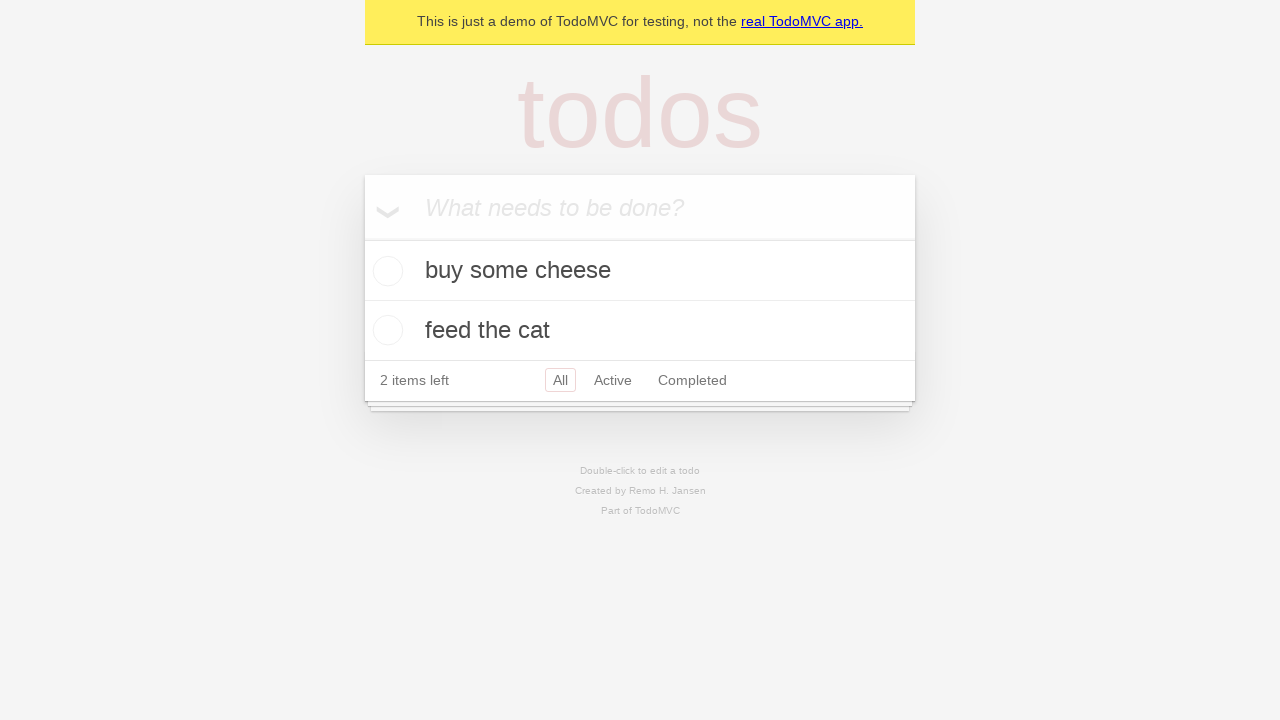

Filled todo input with 'book a doctors appointment' on internal:attr=[placeholder="What needs to be done?"i]
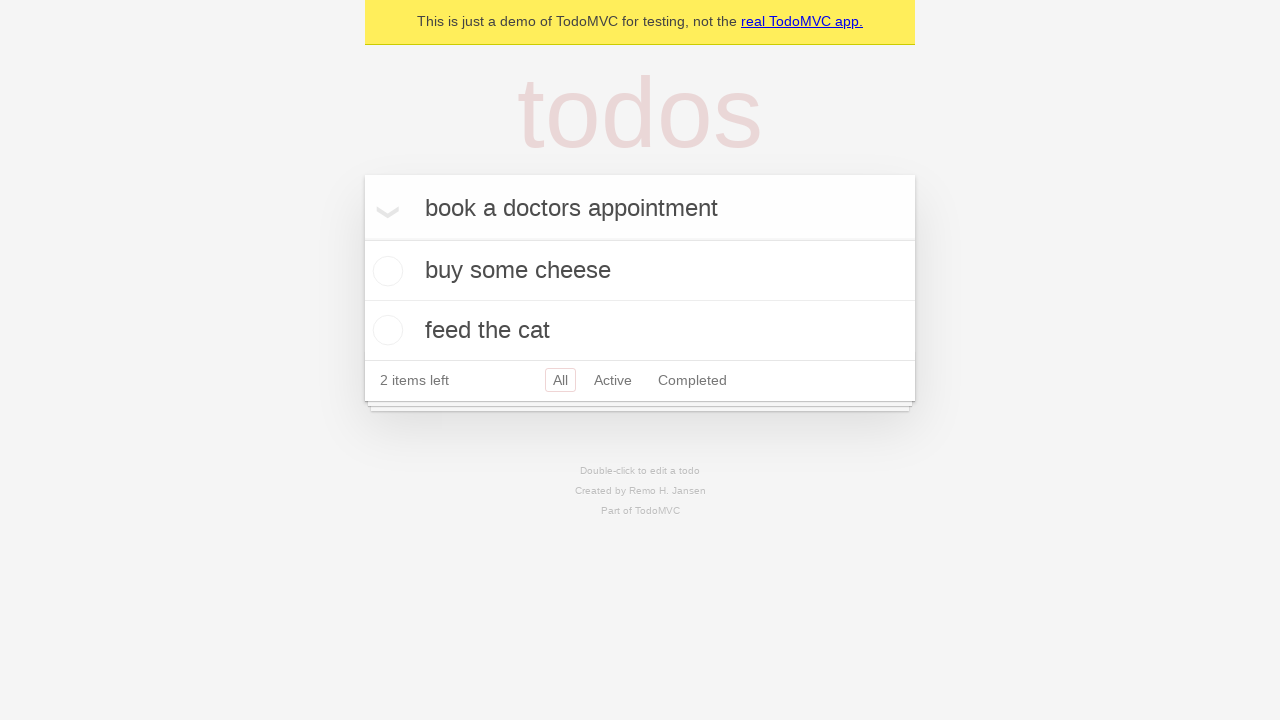

Pressed Enter to add third todo on internal:attr=[placeholder="What needs to be done?"i]
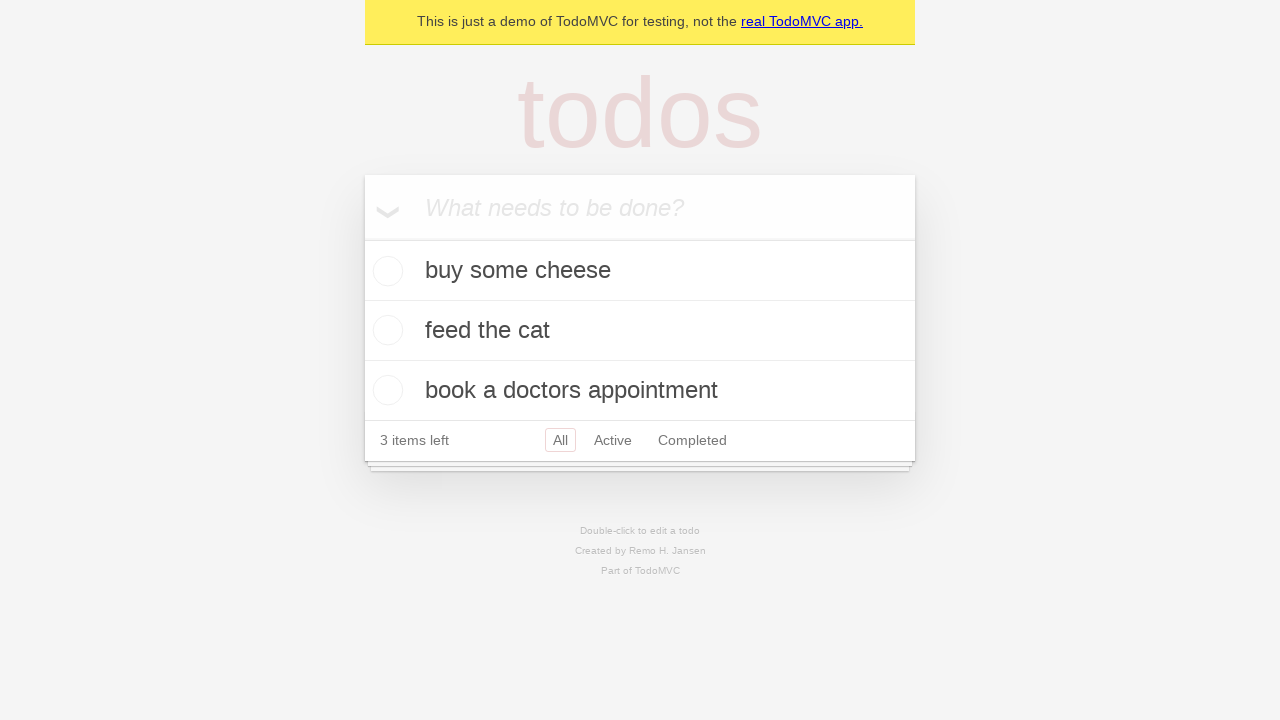

Waited for all three todo items to be added
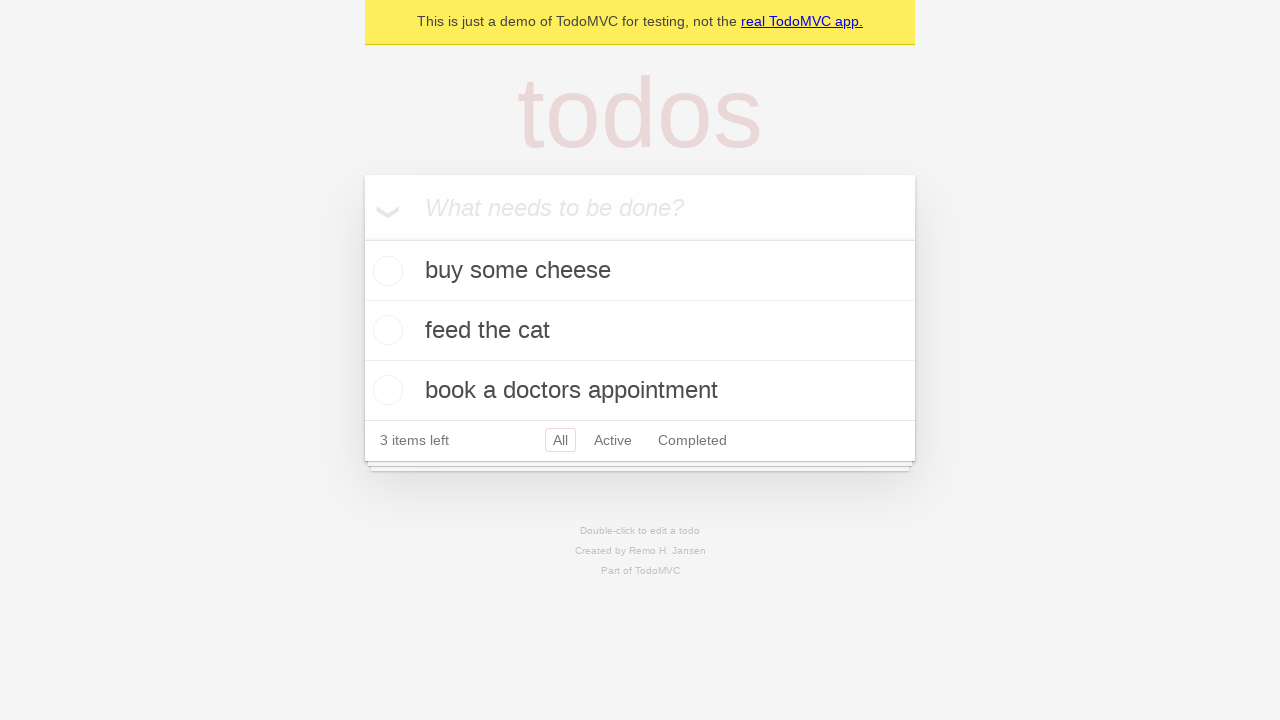

Checked the first todo item as completed at (385, 271) on .todo-list li .toggle >> nth=0
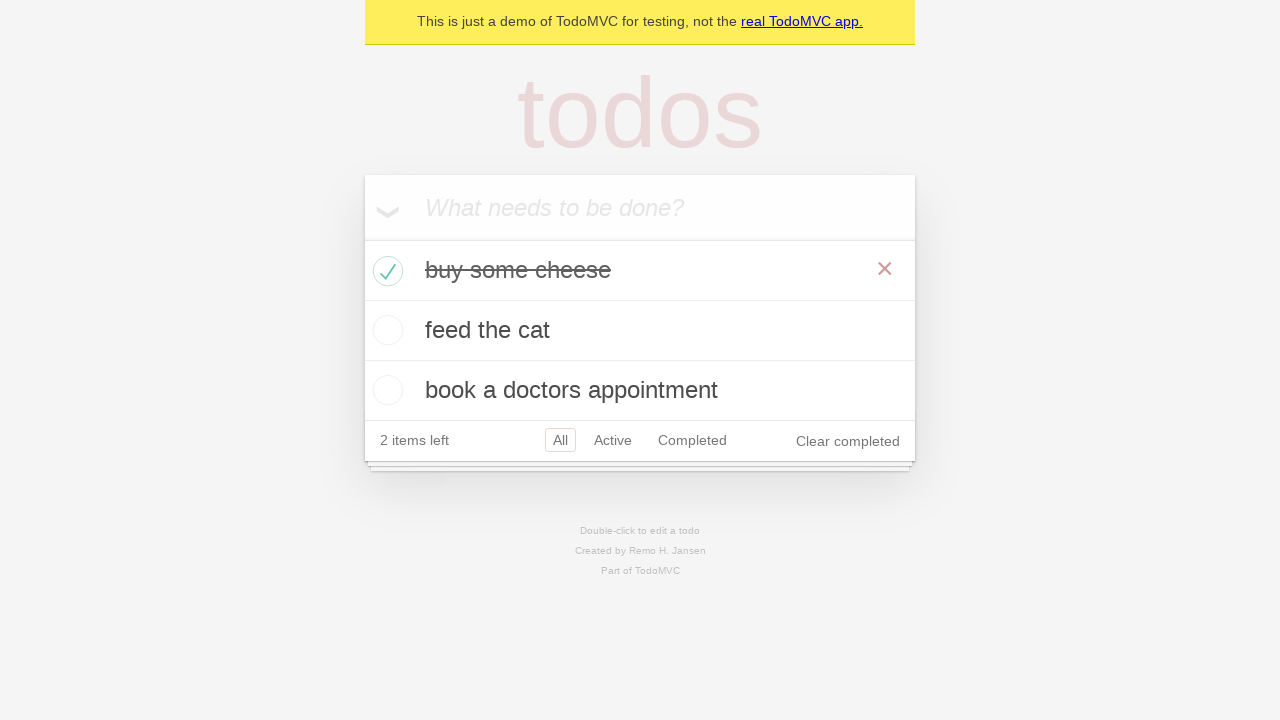

Clicked Clear completed button to remove completed item at (848, 441) on internal:role=button[name="Clear completed"i]
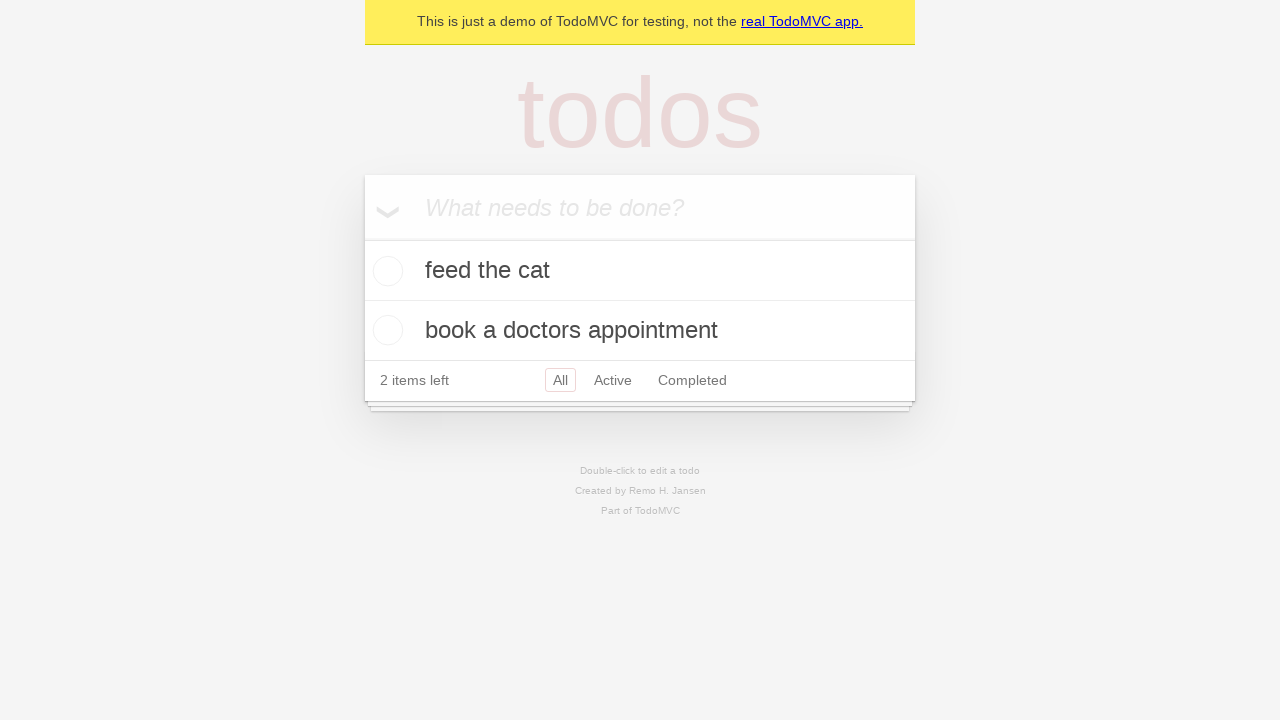

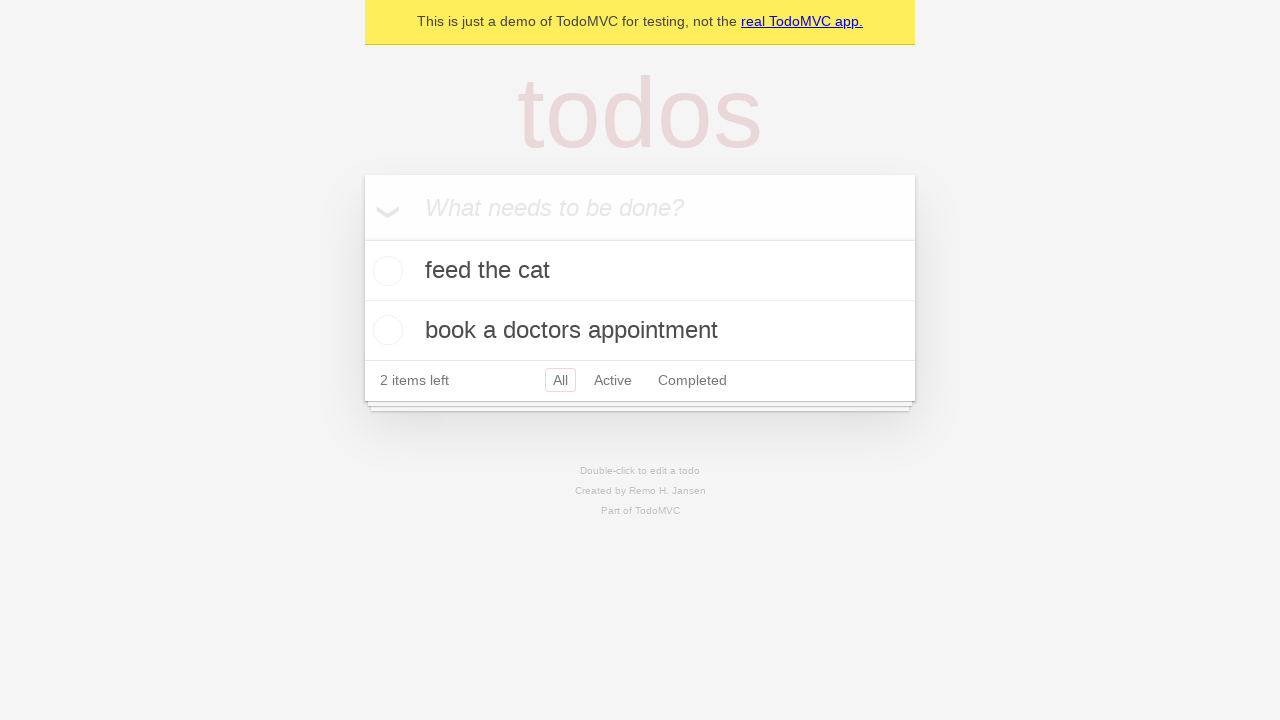